Tests drag and drop functionality by dragging an element from source to target location

Starting URL: https://jqueryui.com/droppable/

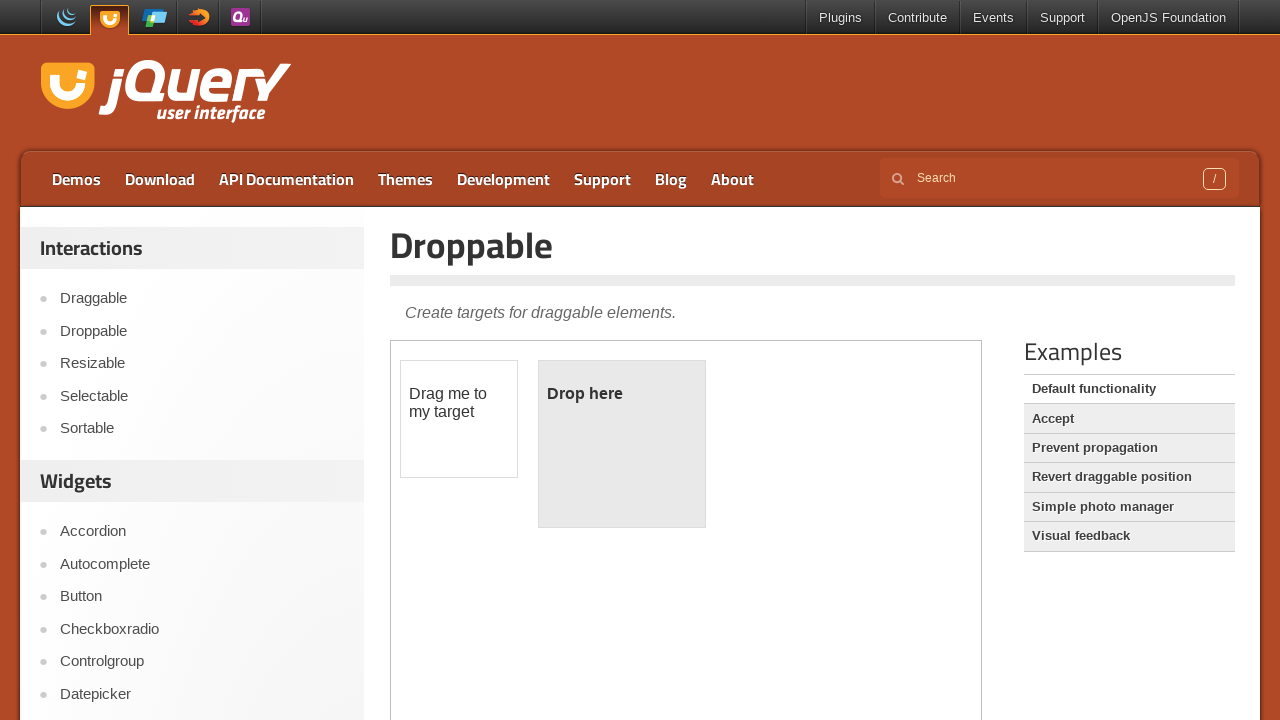

Located iframe containing the drag and drop demo
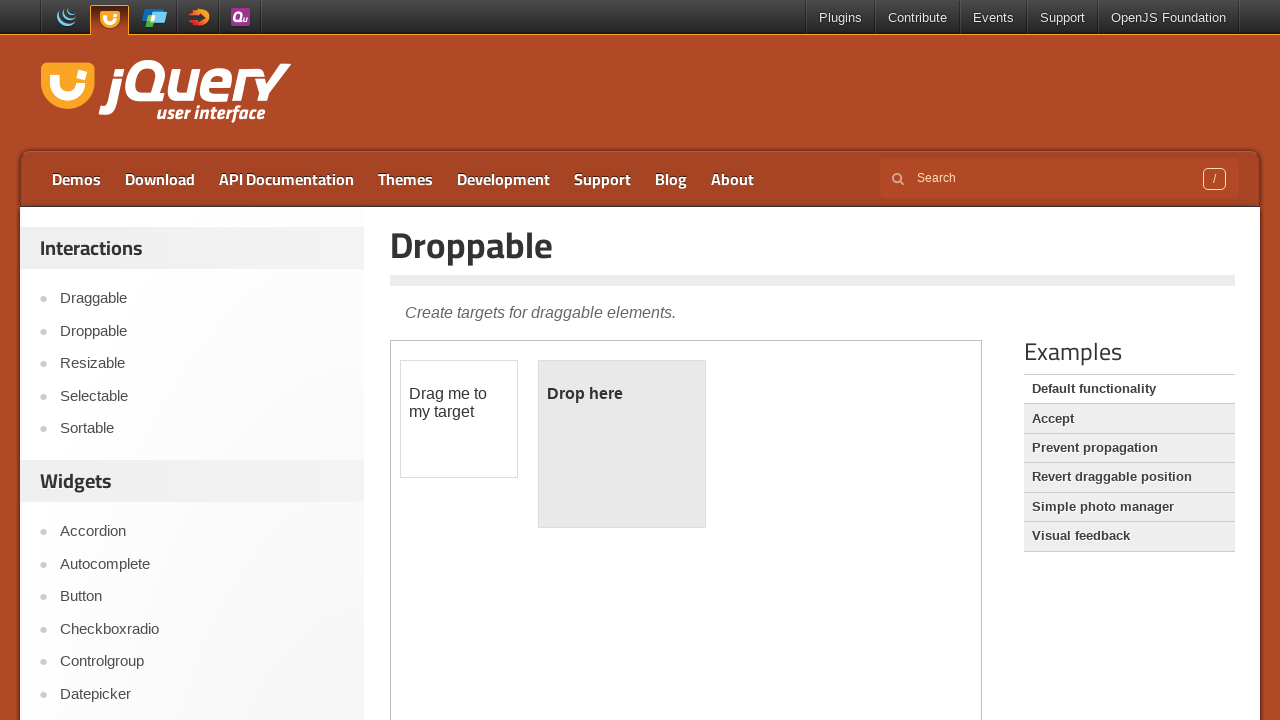

Located draggable element
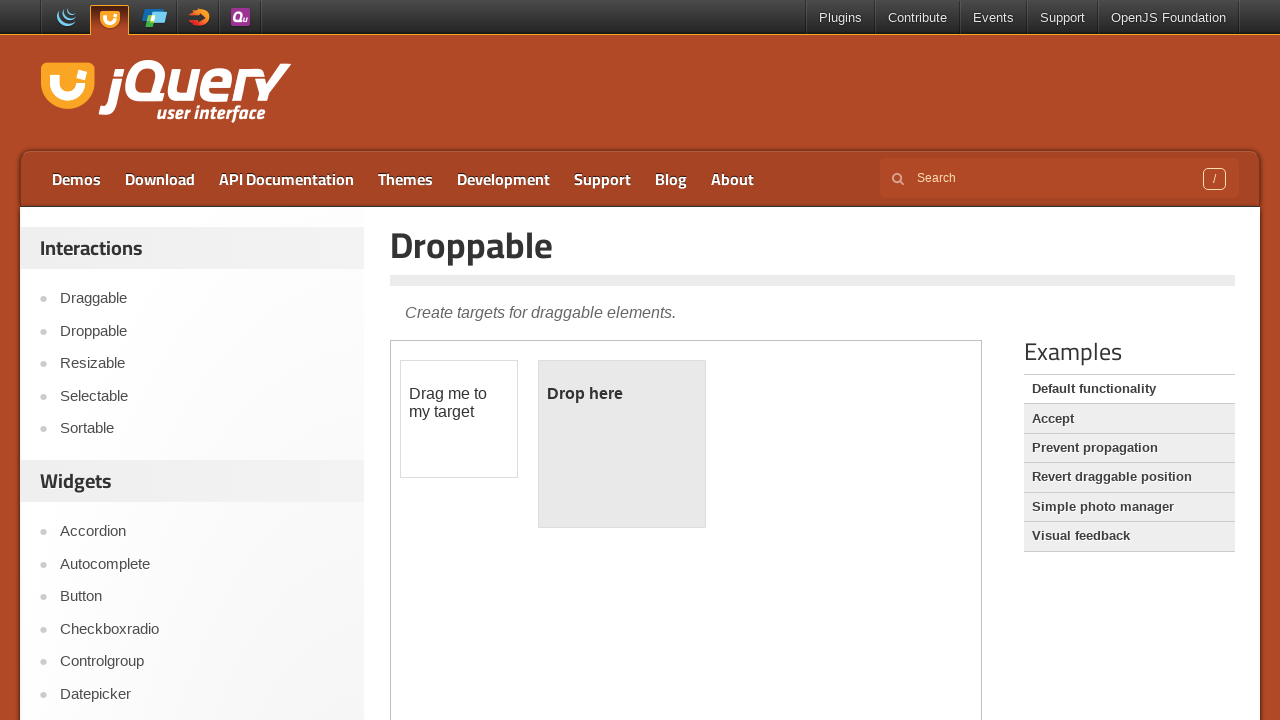

Located droppable target element
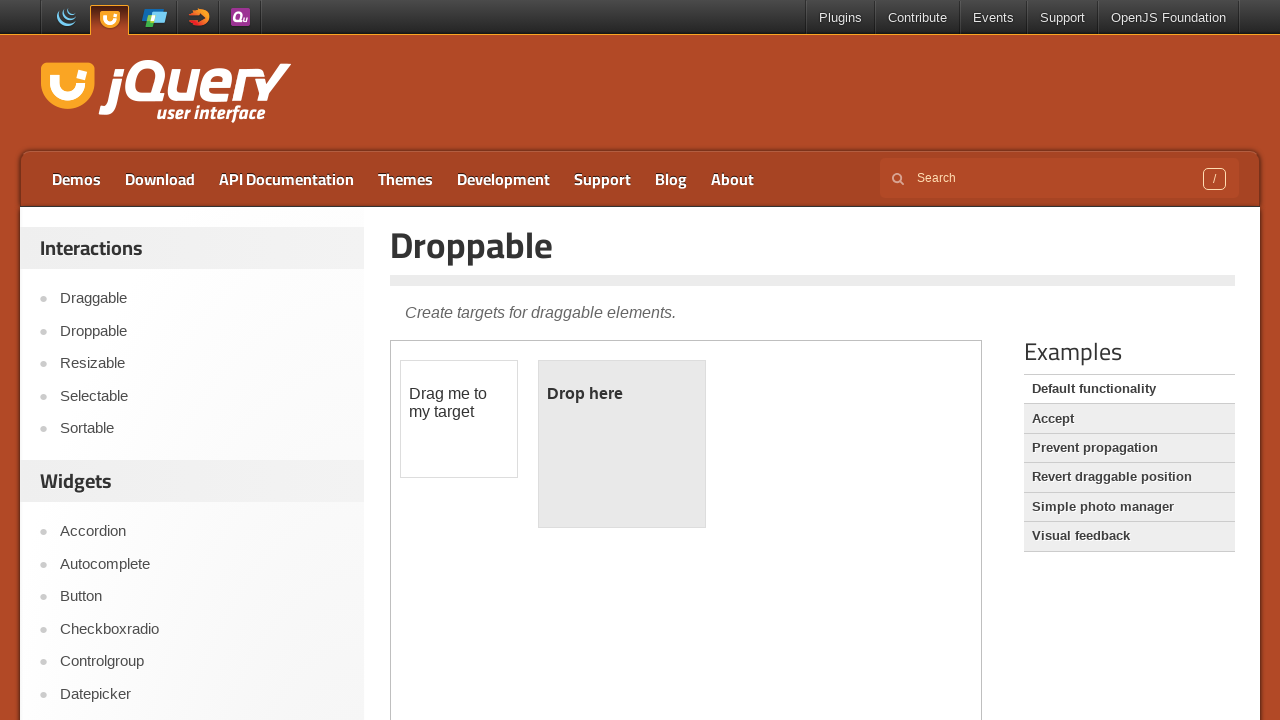

Dragged element from source to target location at (622, 444)
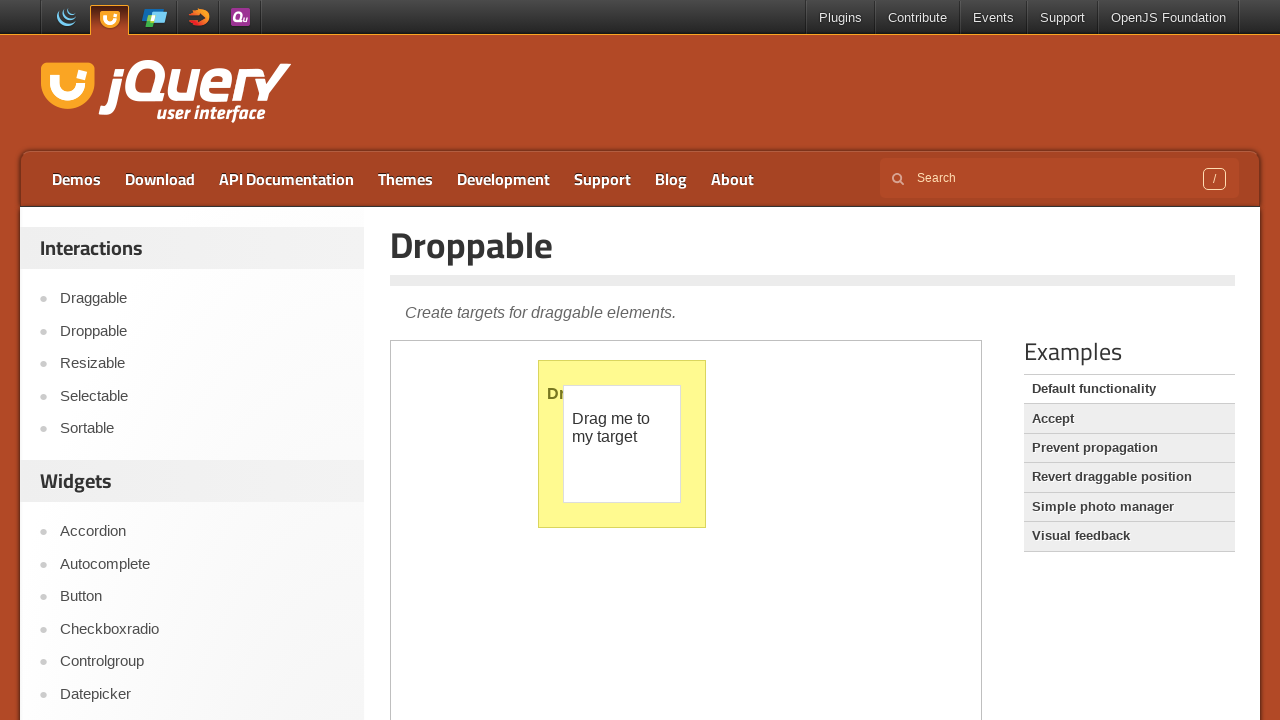

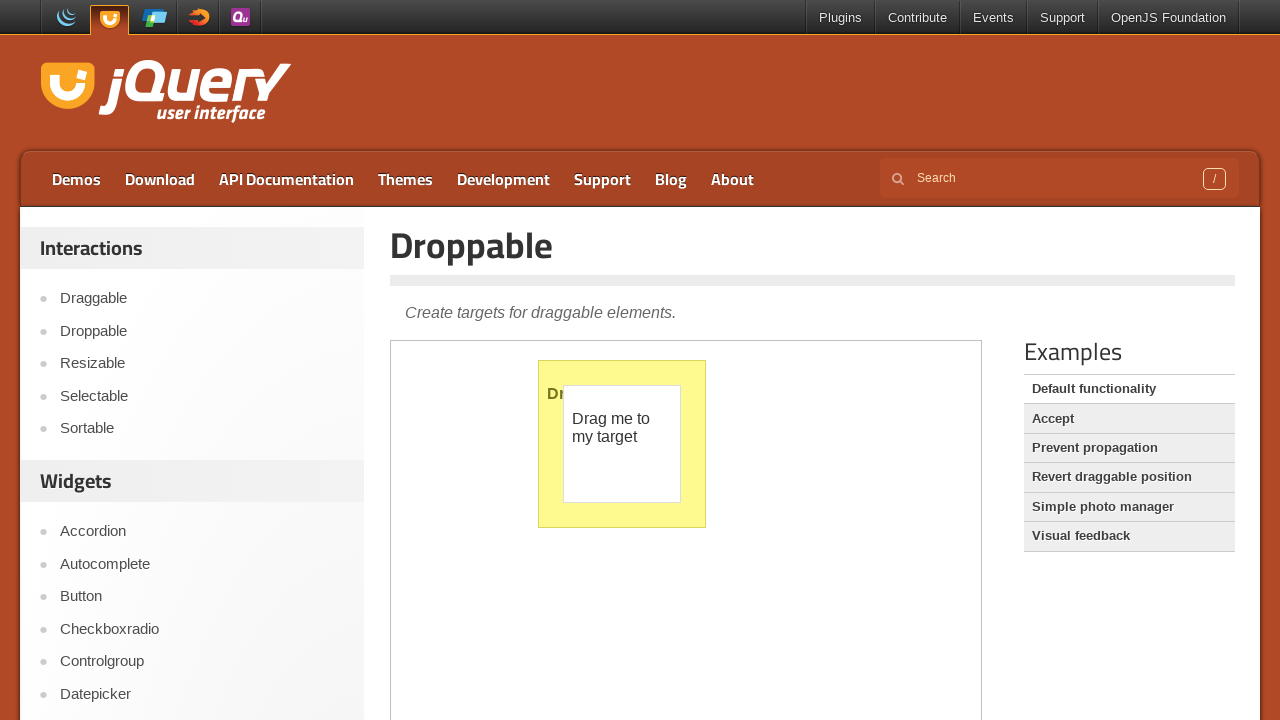